Tests selecting a day from the "Día de la semana" dropdown by clicking the button and then selecting "Martes"

Starting URL: https://thefreerangetester.github.io/sandbox-automation-testing/

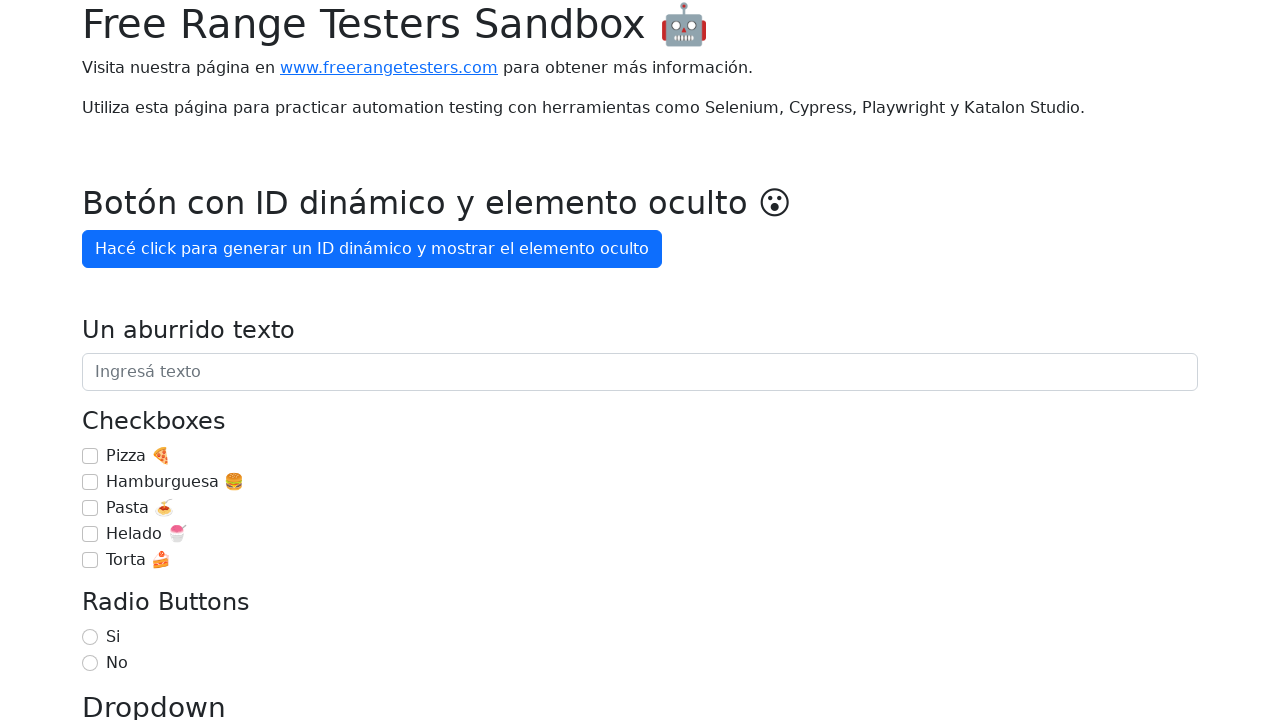

Clicked 'Día de la semana' button to open dropdown at (171, 360) on internal:role=button[name="Día de la semana"i]
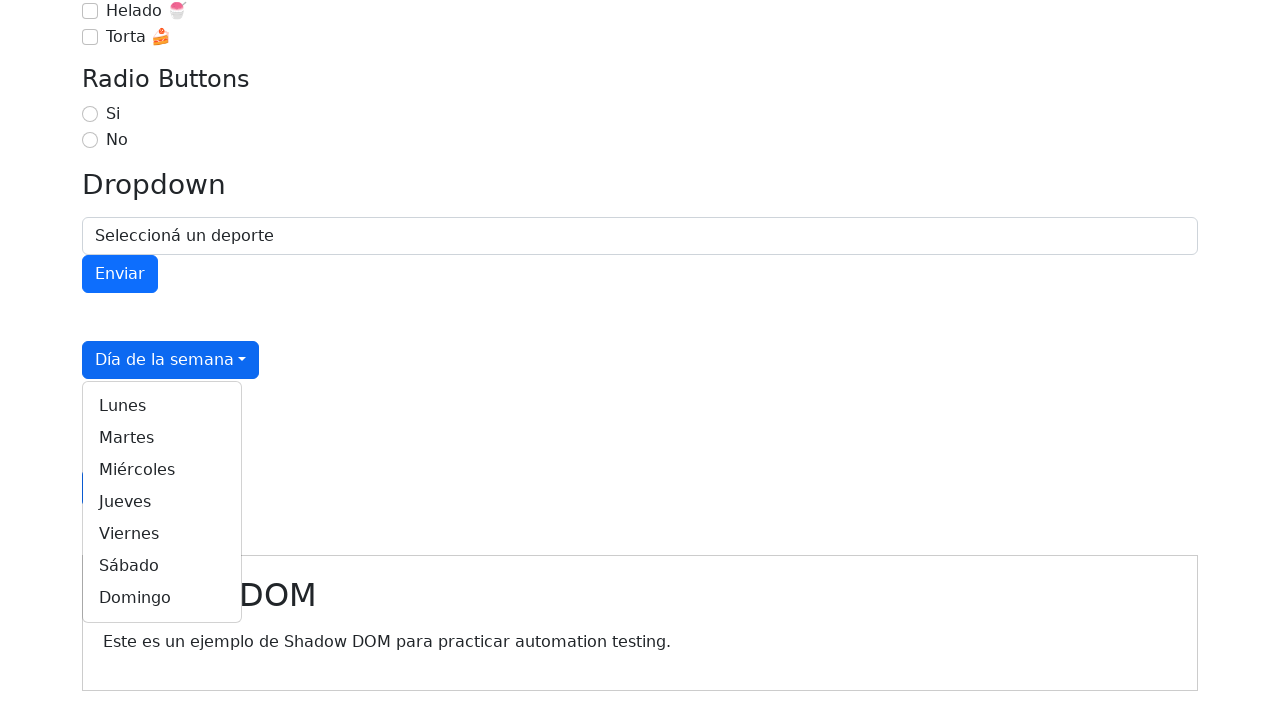

Selected 'Martes' from the dropdown menu at (162, 438) on internal:role=link[name="Martes"i]
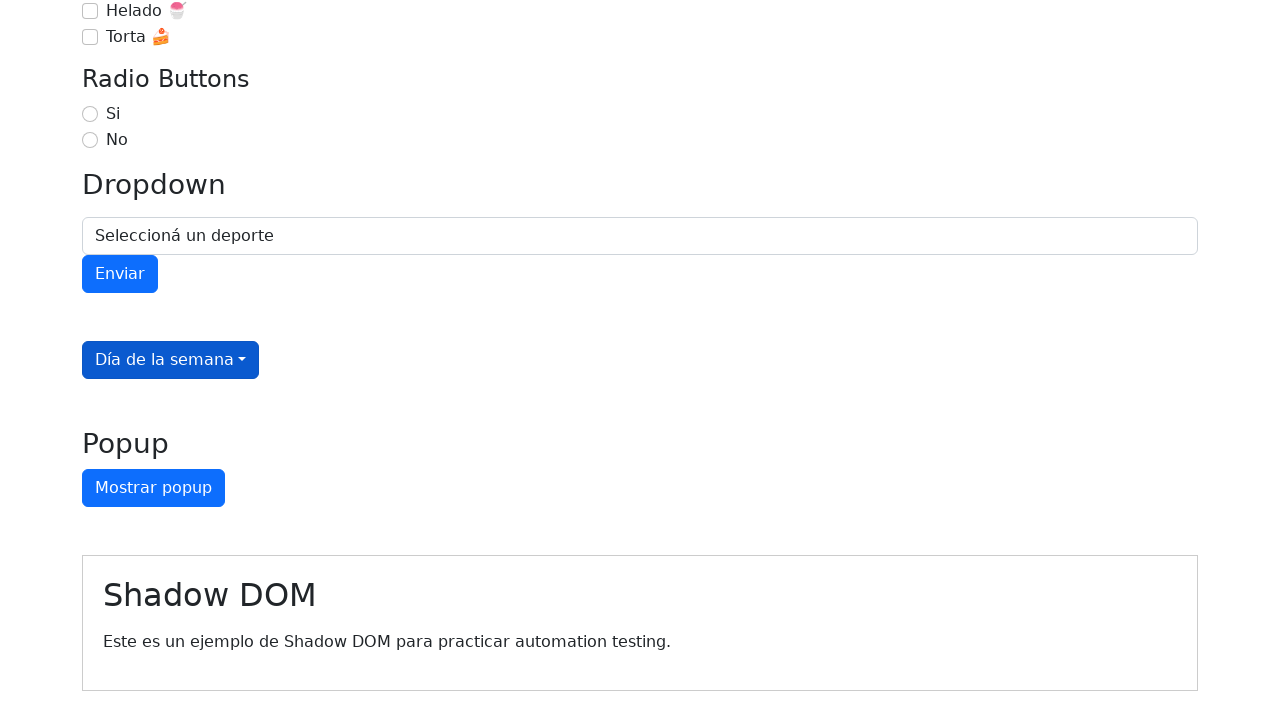

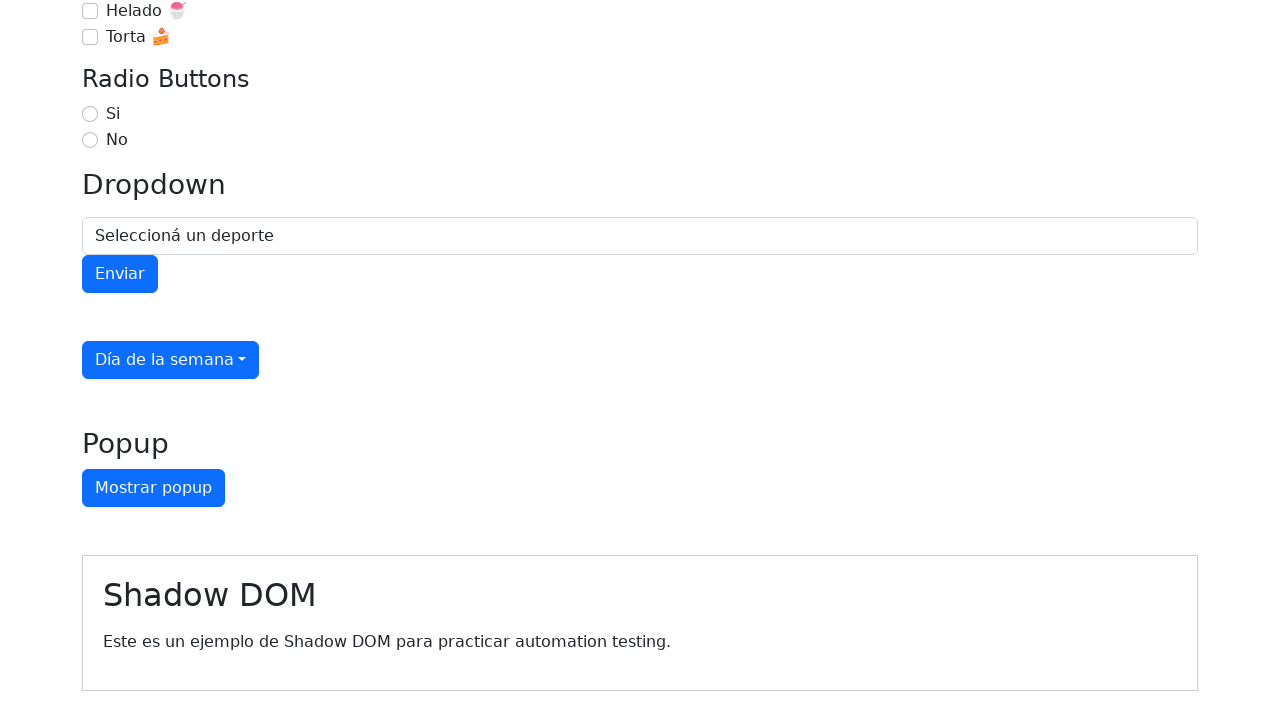